Tests JavaScript prompt popup handling by clicking a button to trigger a prompt, entering text into the prompt, accepting it, and verifying the result is displayed on the page.

Starting URL: https://demoqa.com/alerts

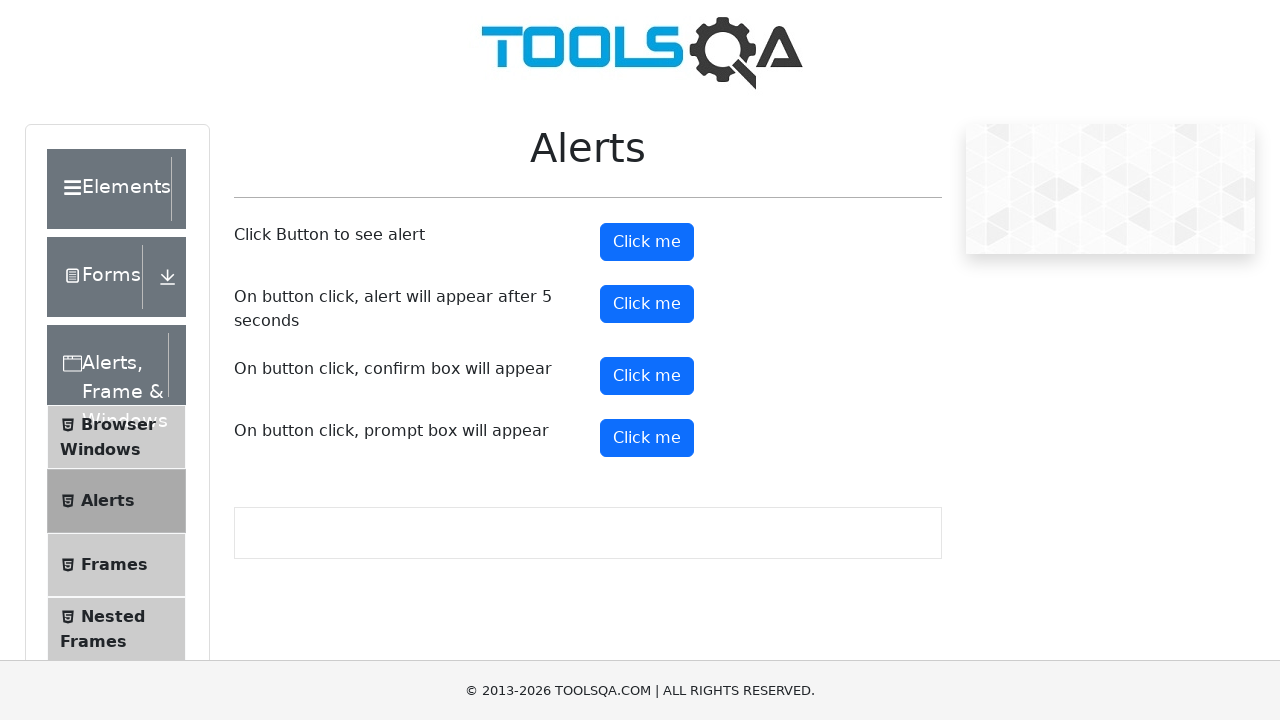

Set up dialog handler to accept prompt with text 'Gabriella'
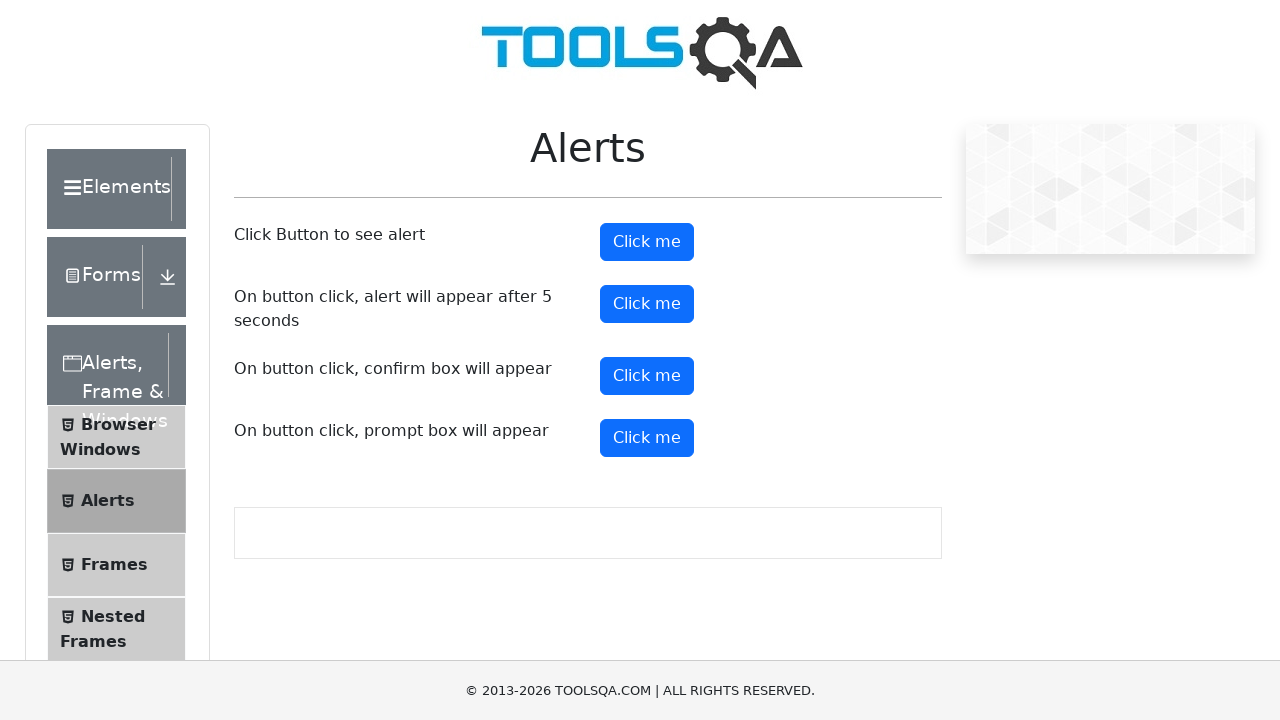

Clicked prompt button to trigger JavaScript prompt at (647, 438) on #promtButton
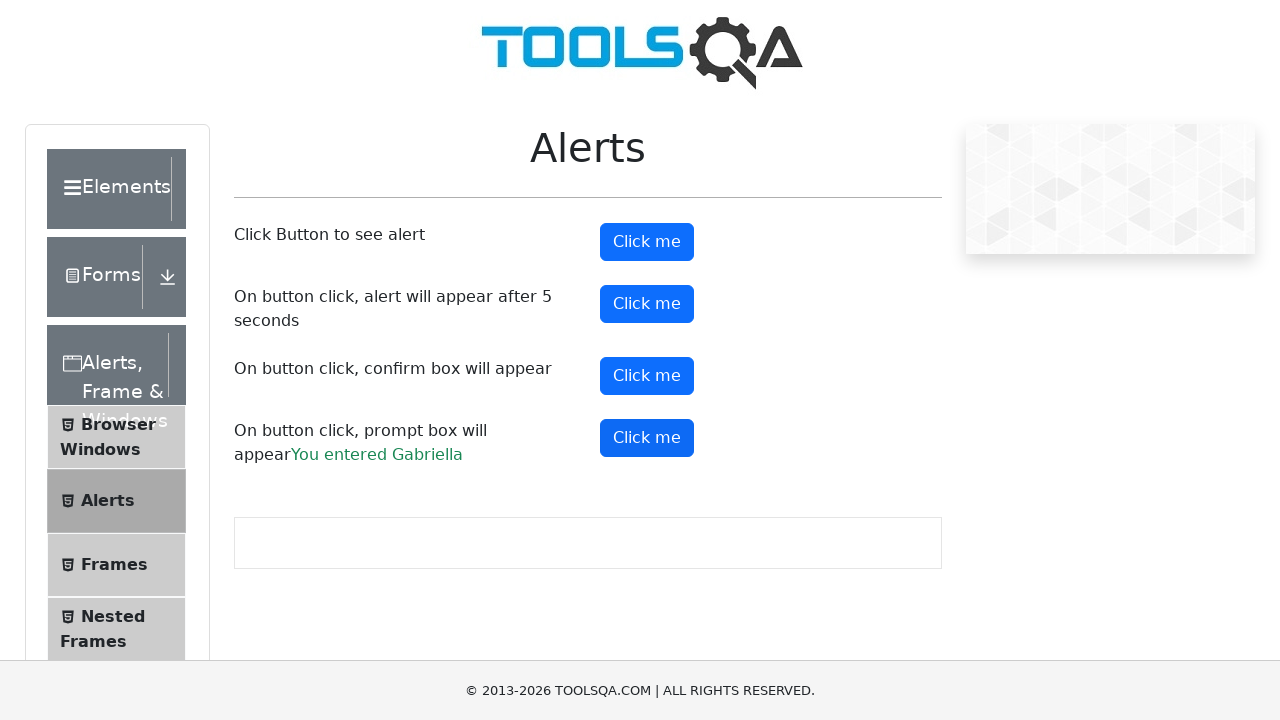

Verified prompt result text appeared on the page
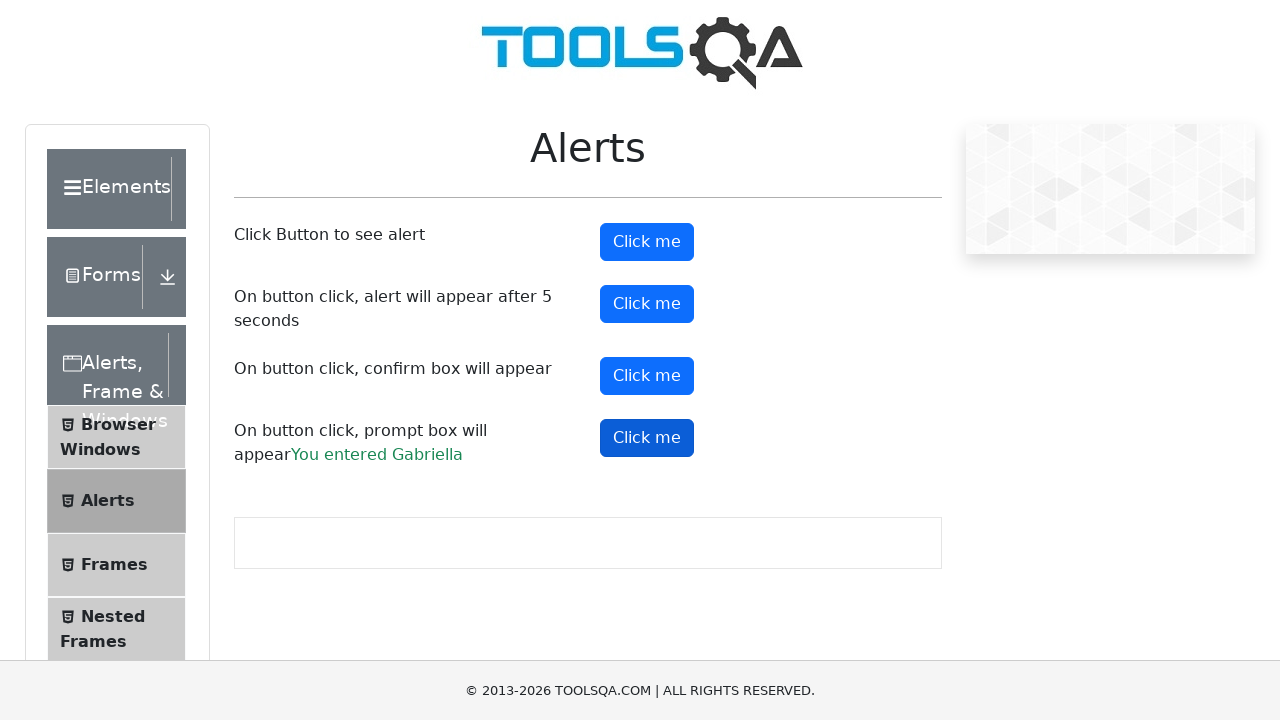

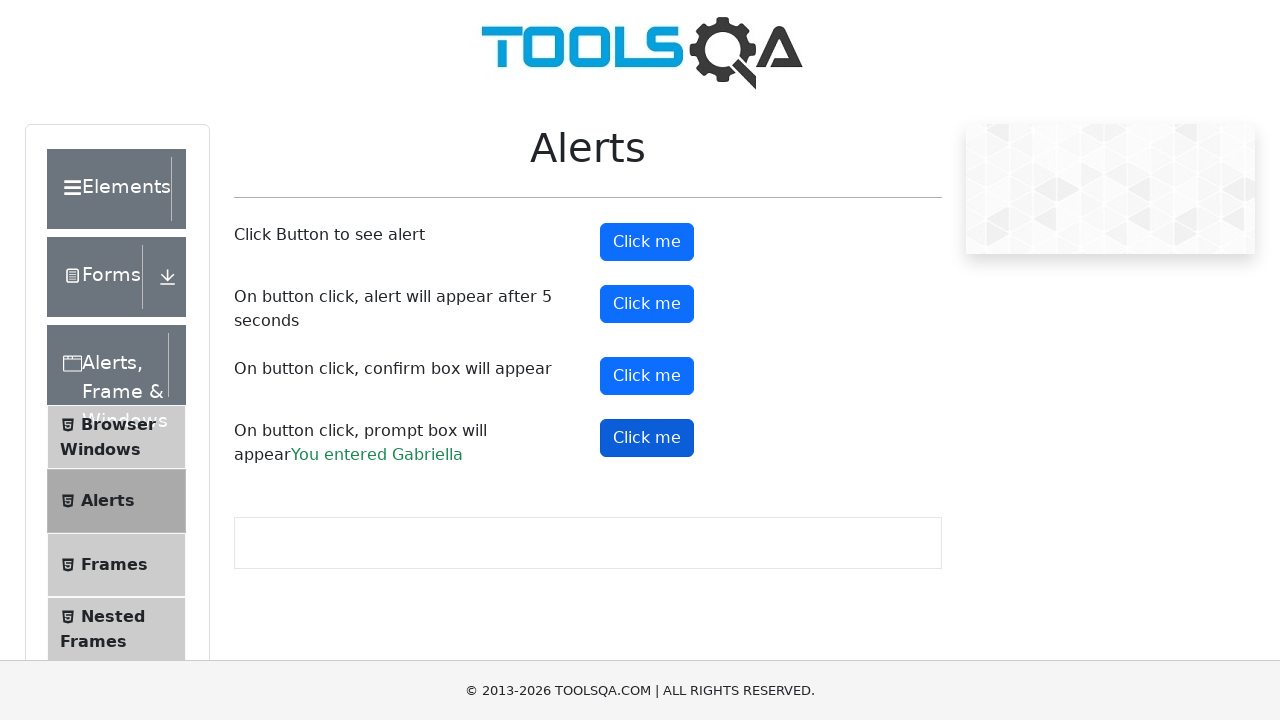